Tests the job title dropdown on a registration page by locating the dropdown element and verifying it is interactable

Starting URL: https://test.my-fork.com/register

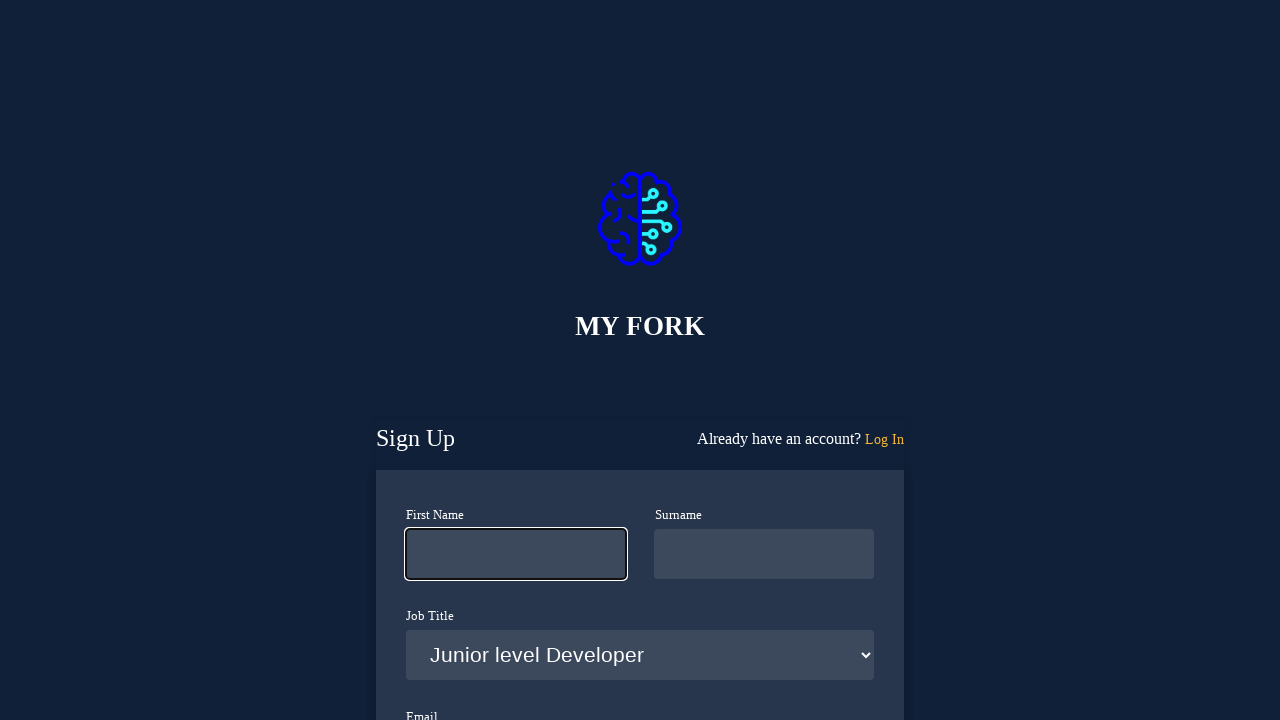

Job title dropdown became visible
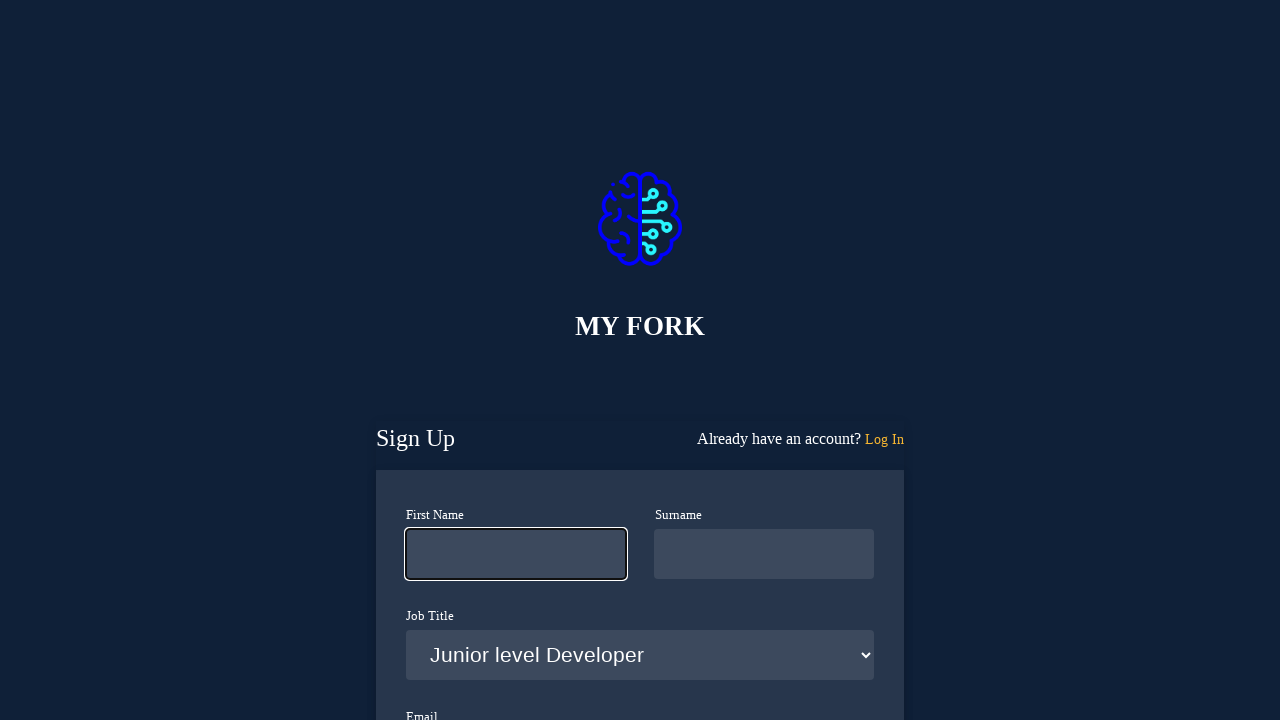

Clicked on job title dropdown to verify interactability at (640, 655) on select#job-title
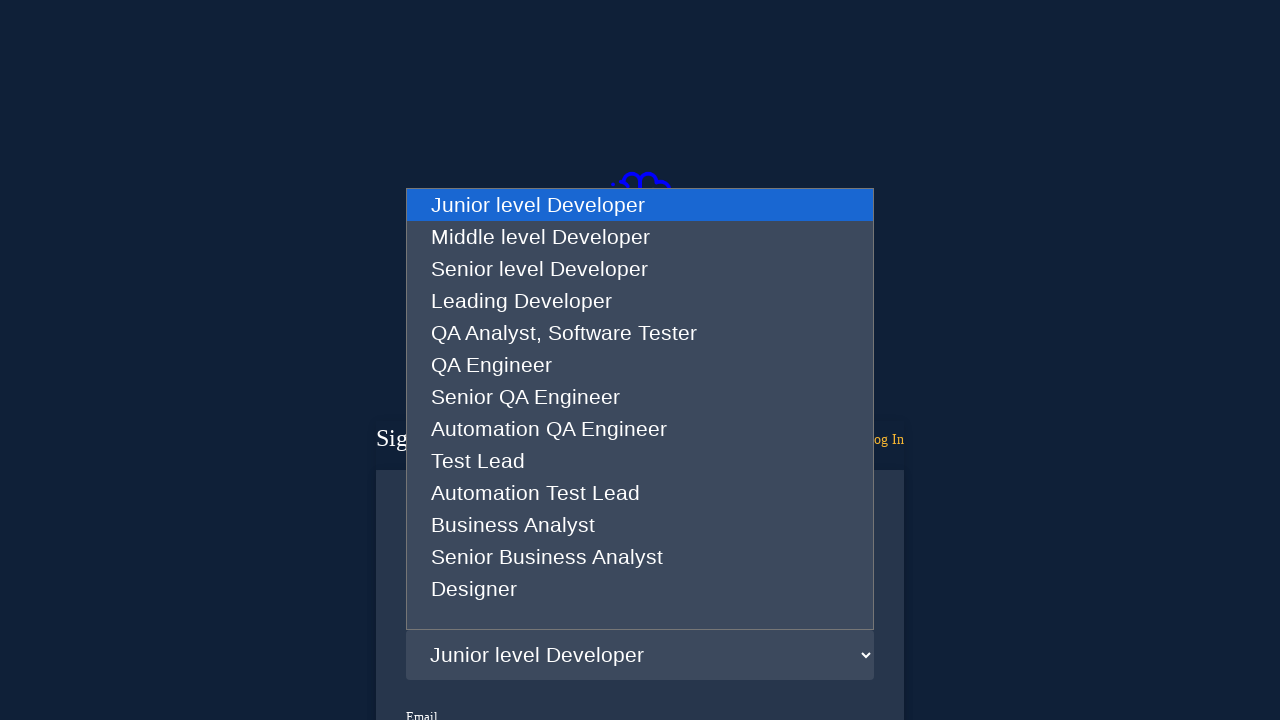

Selected an option from the job title dropdown to verify functionality on select#job-title
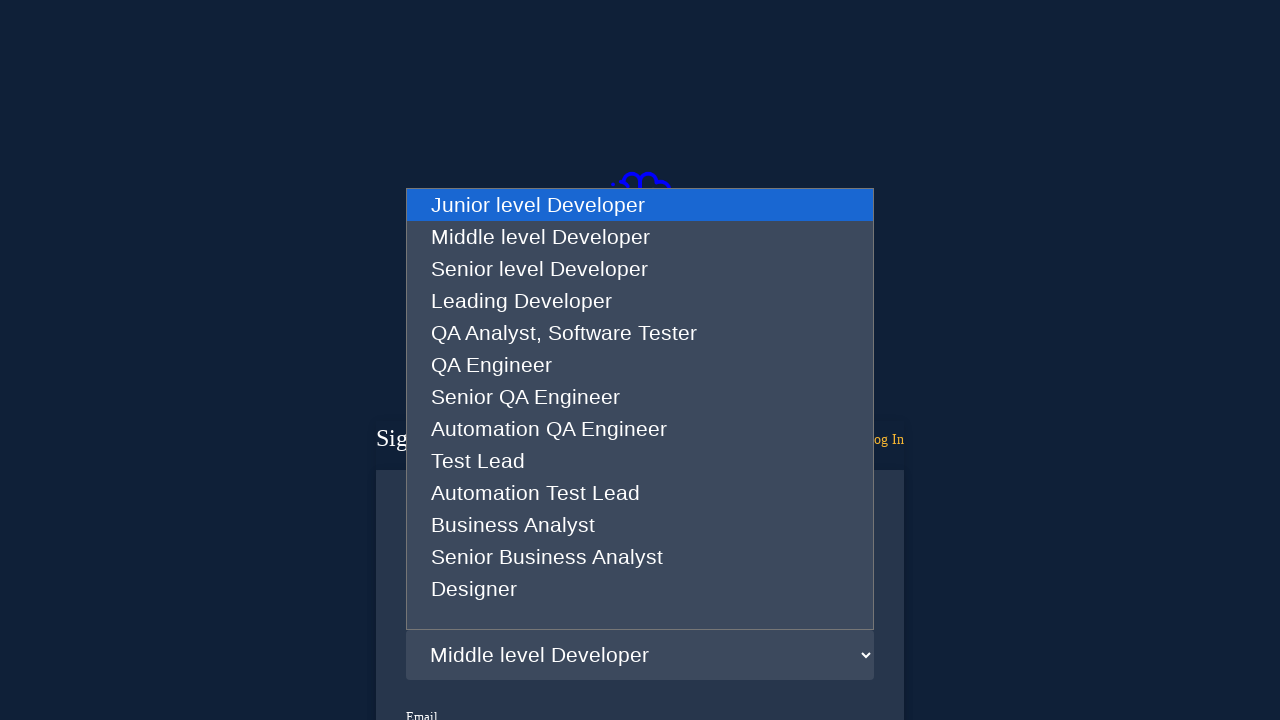

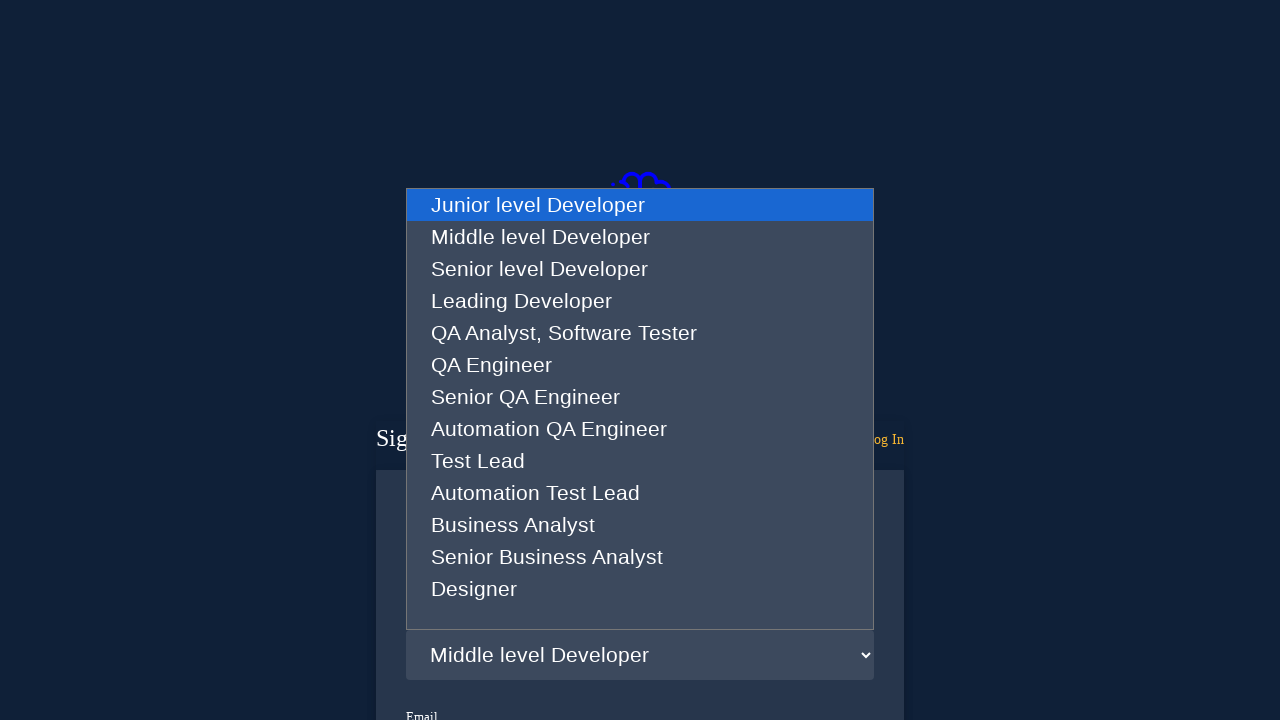